Navigates to the Météo France weather forecast page for Montpellier and verifies that weather information elements (temperature, time period, and wind information) are displayed on the page.

Starting URL: https://meteofrance.com/previsions-meteo-france/montpellier/34000

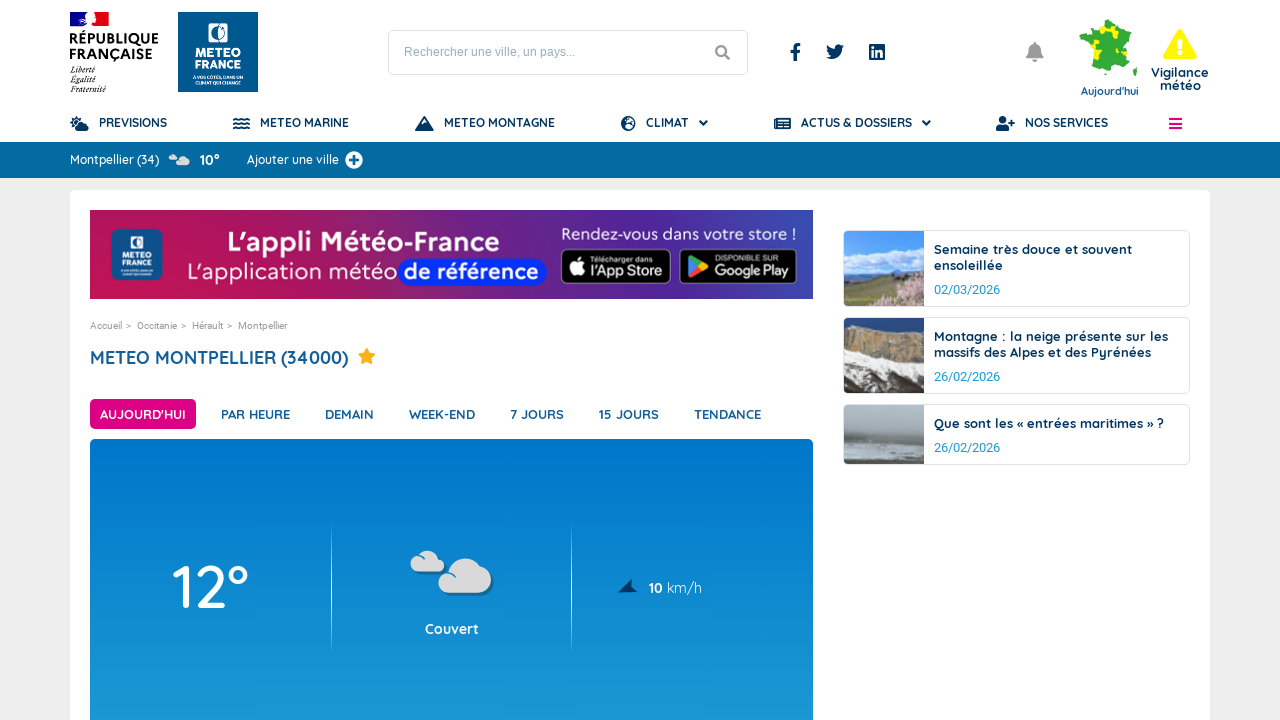

Navigated to Météo France weather forecast page for Montpellier
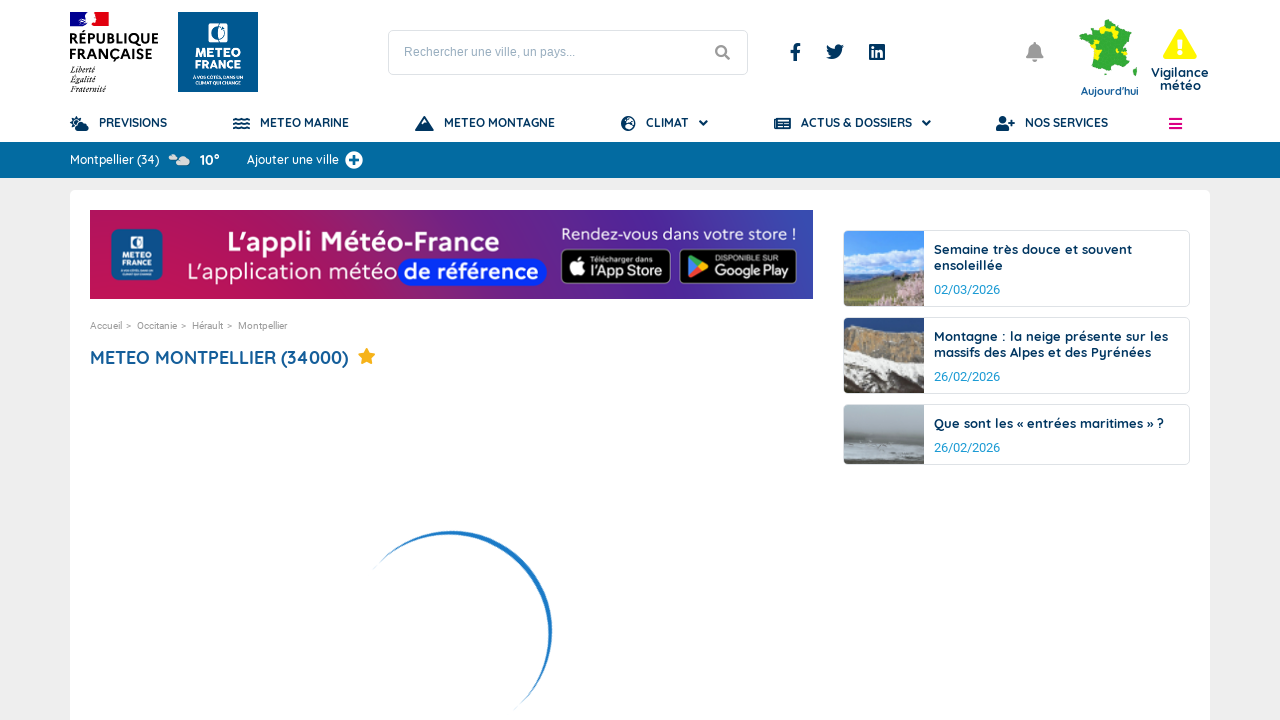

Weather temperature section loaded
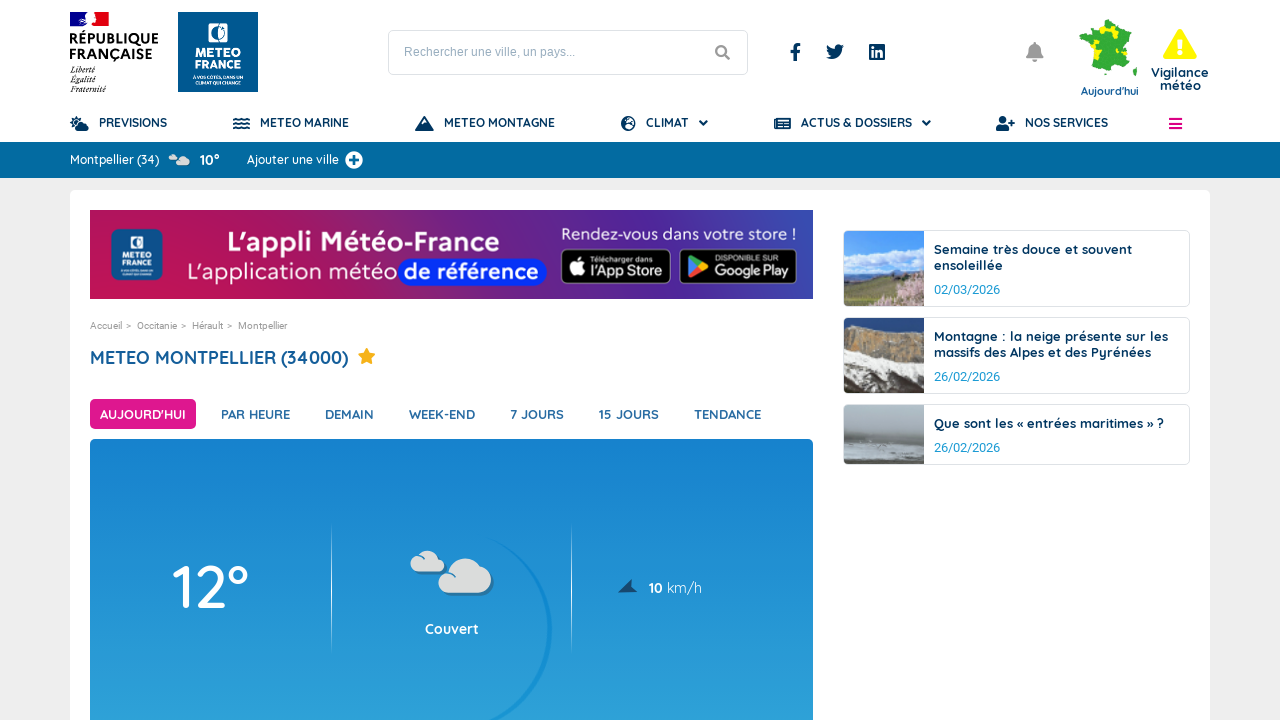

Temperature element is present
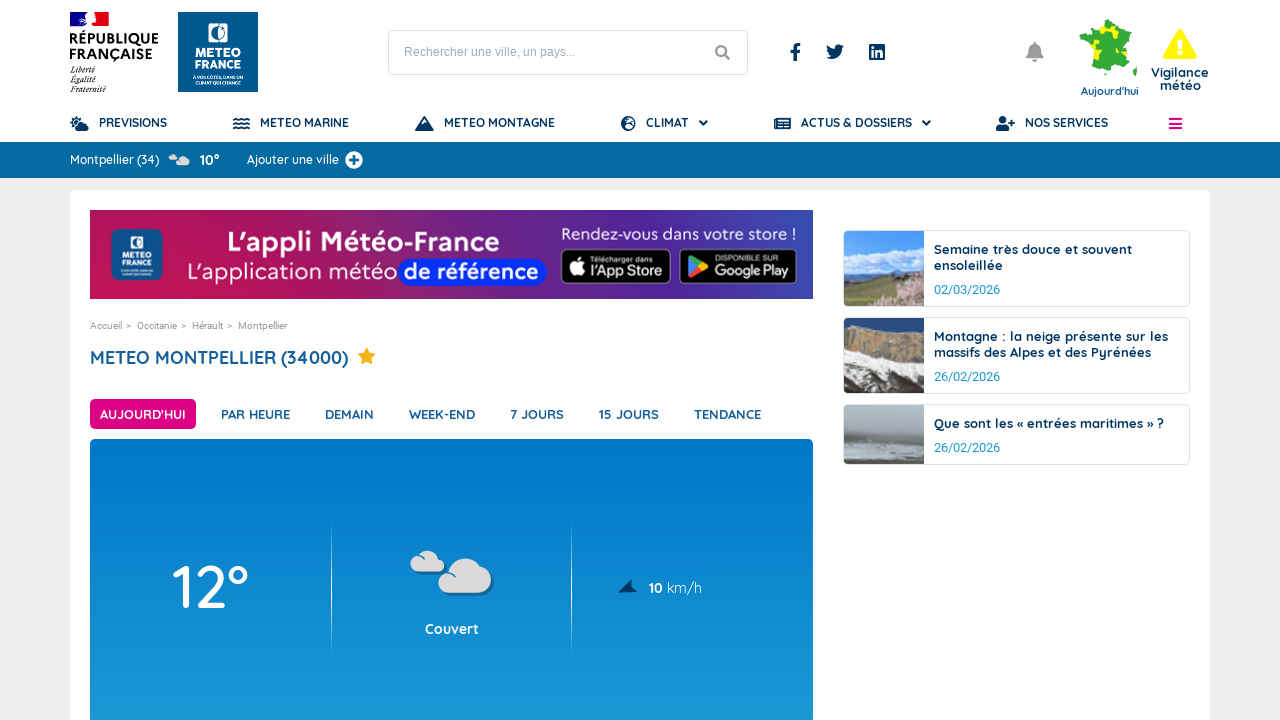

Time period element is present
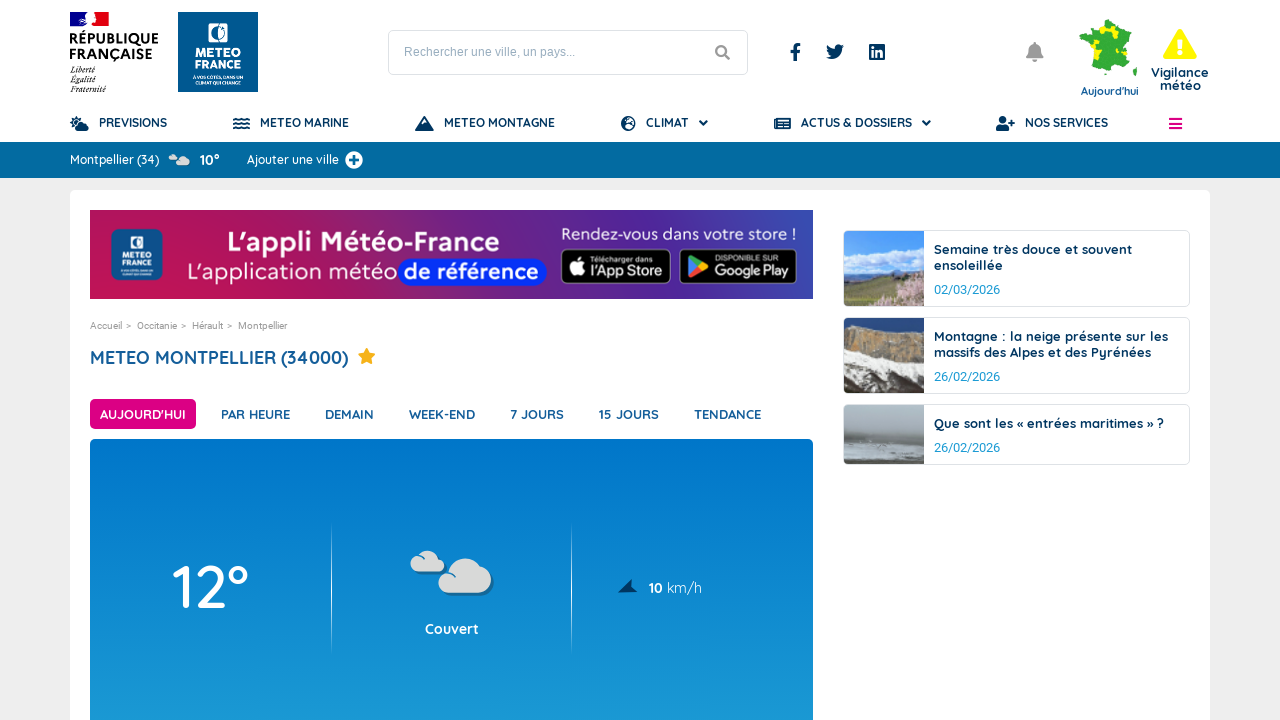

Wind information section is present
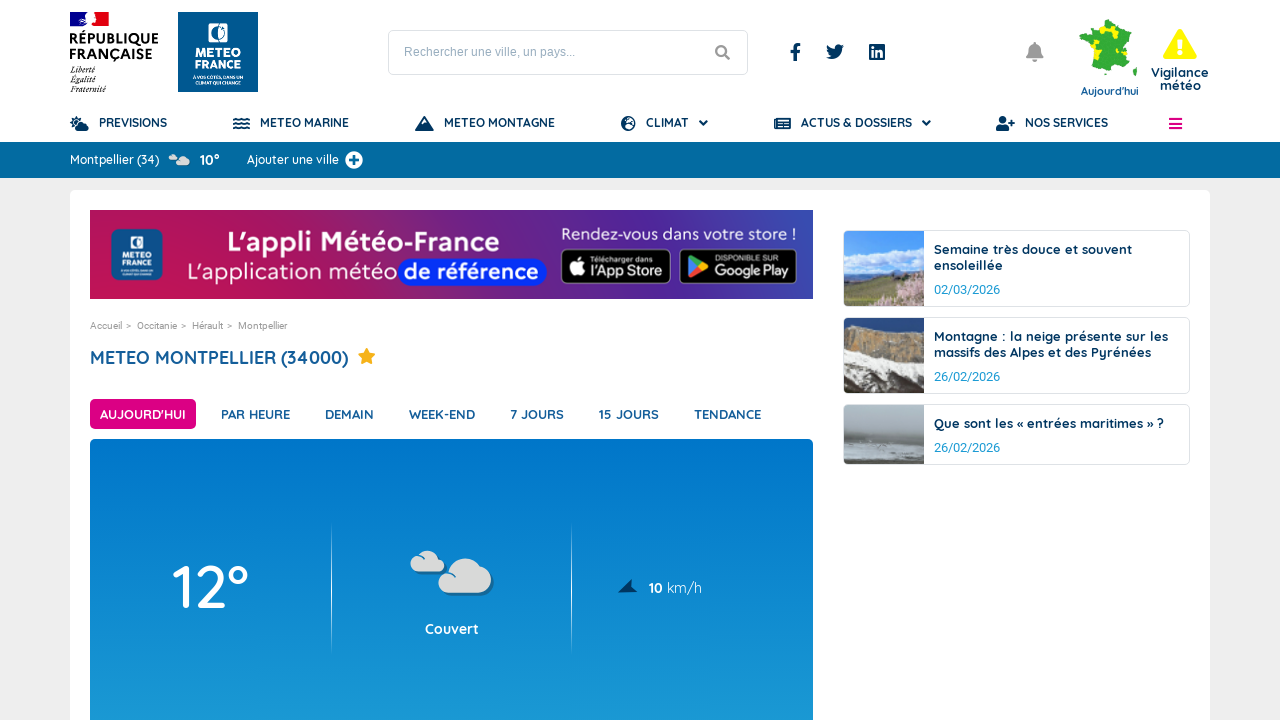

Wind speed element is present
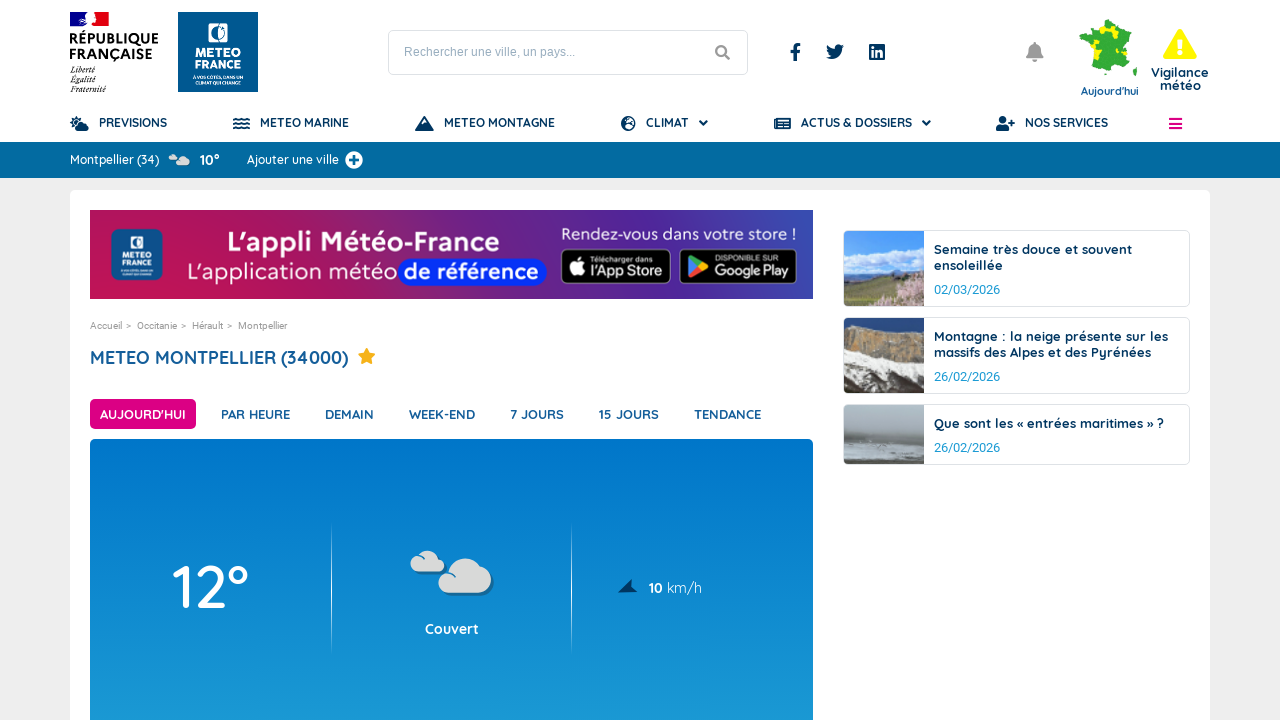

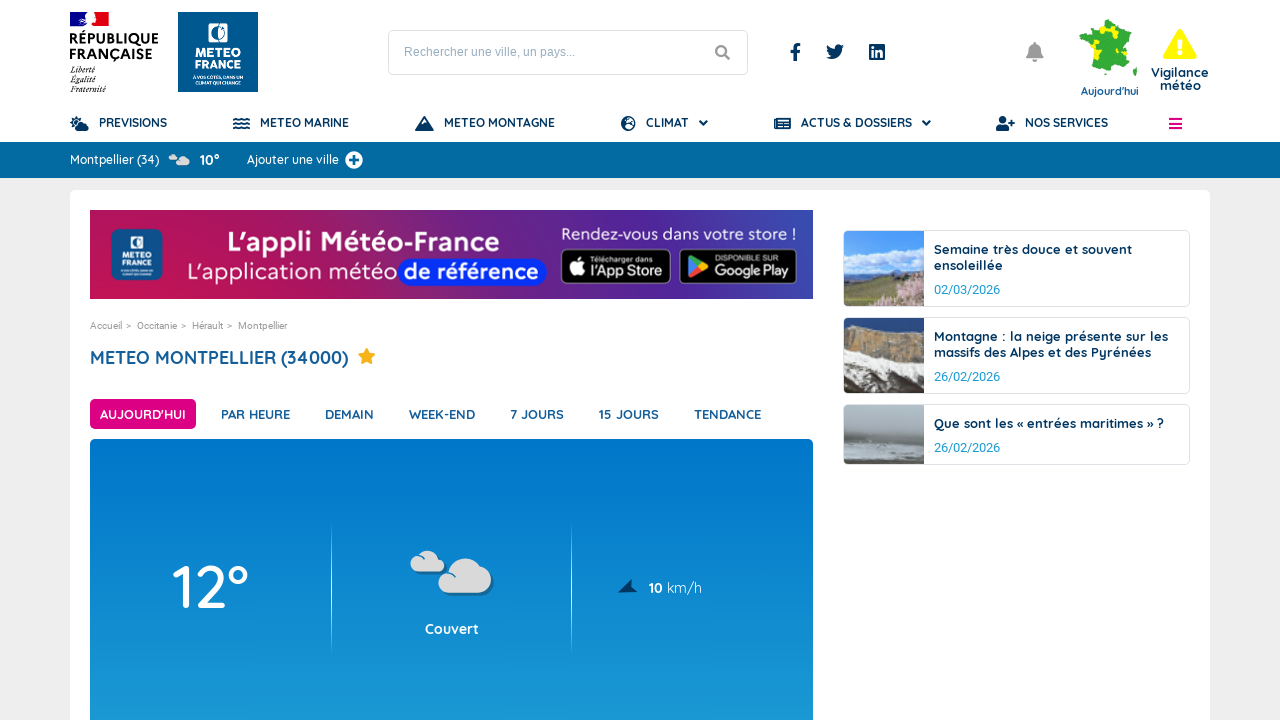